Tests window switching functionality by clicking a link that opens a new window, verifying the new window's title and content, then switching back to the original window to verify its title.

Starting URL: https://the-internet.herokuapp.com/windows

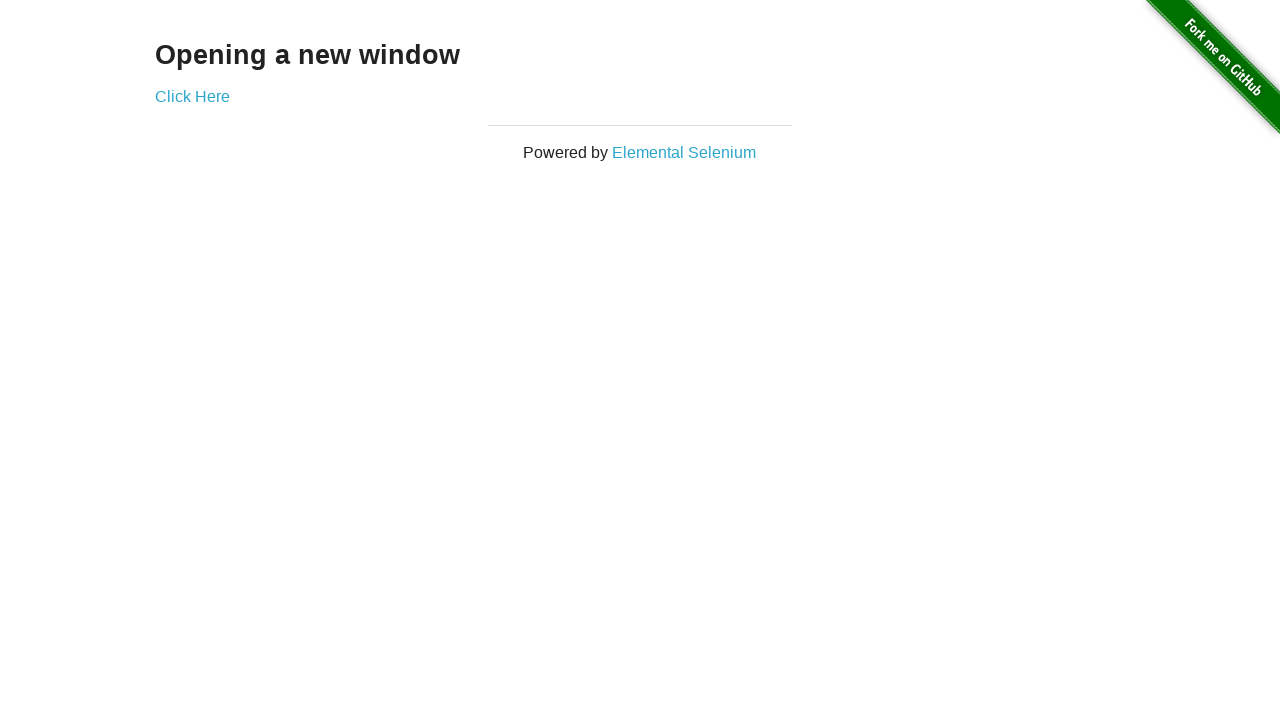

Retrieved h3 text from initial page
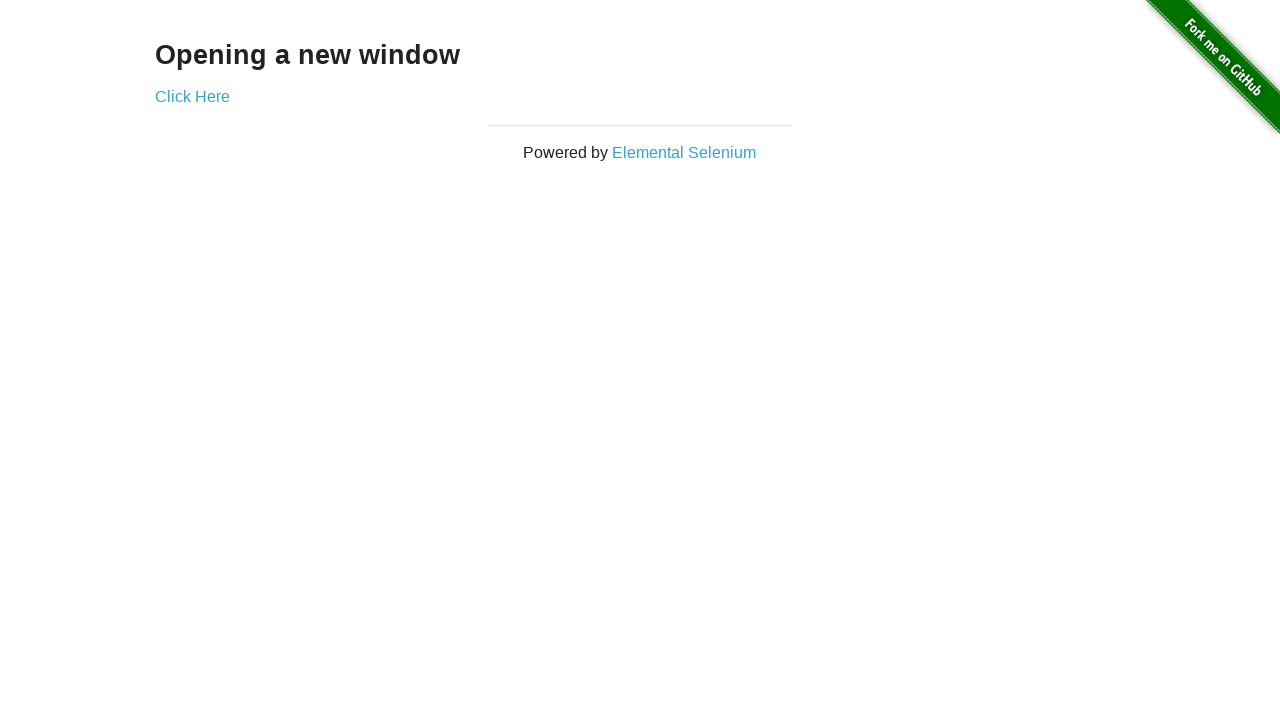

Verified h3 text is 'Opening a new window'
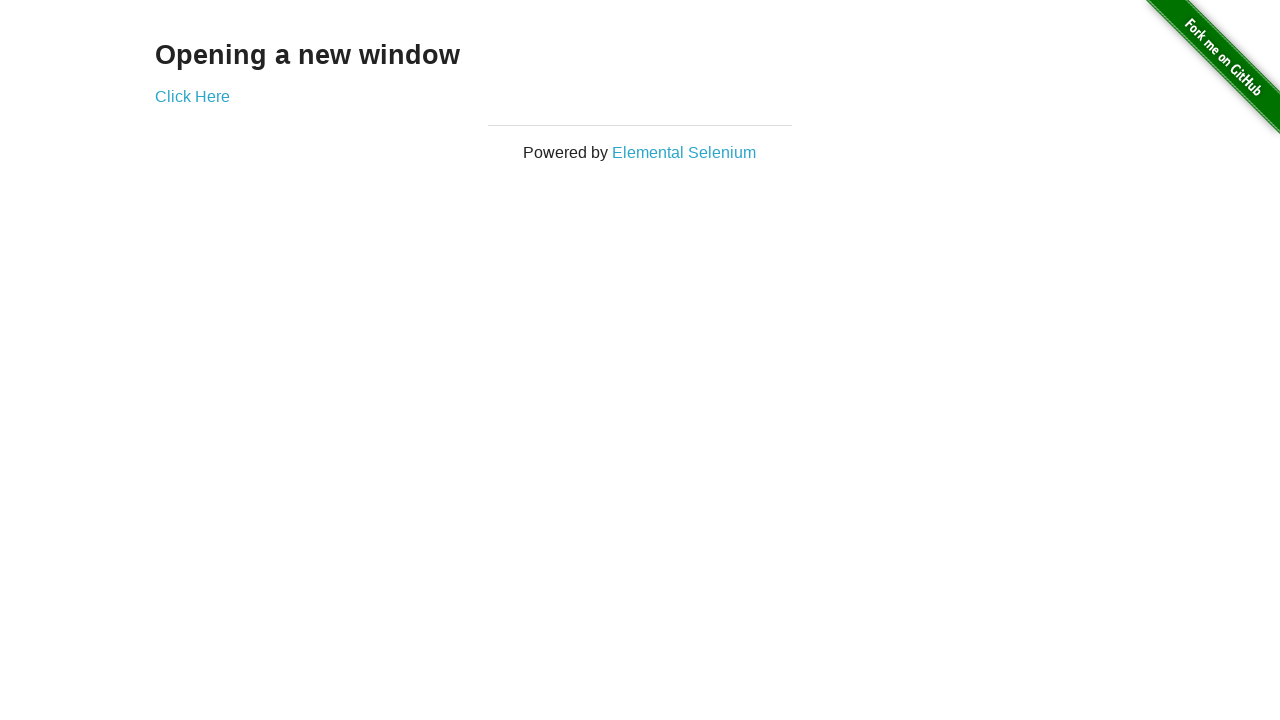

Verified initial page title is 'The Internet'
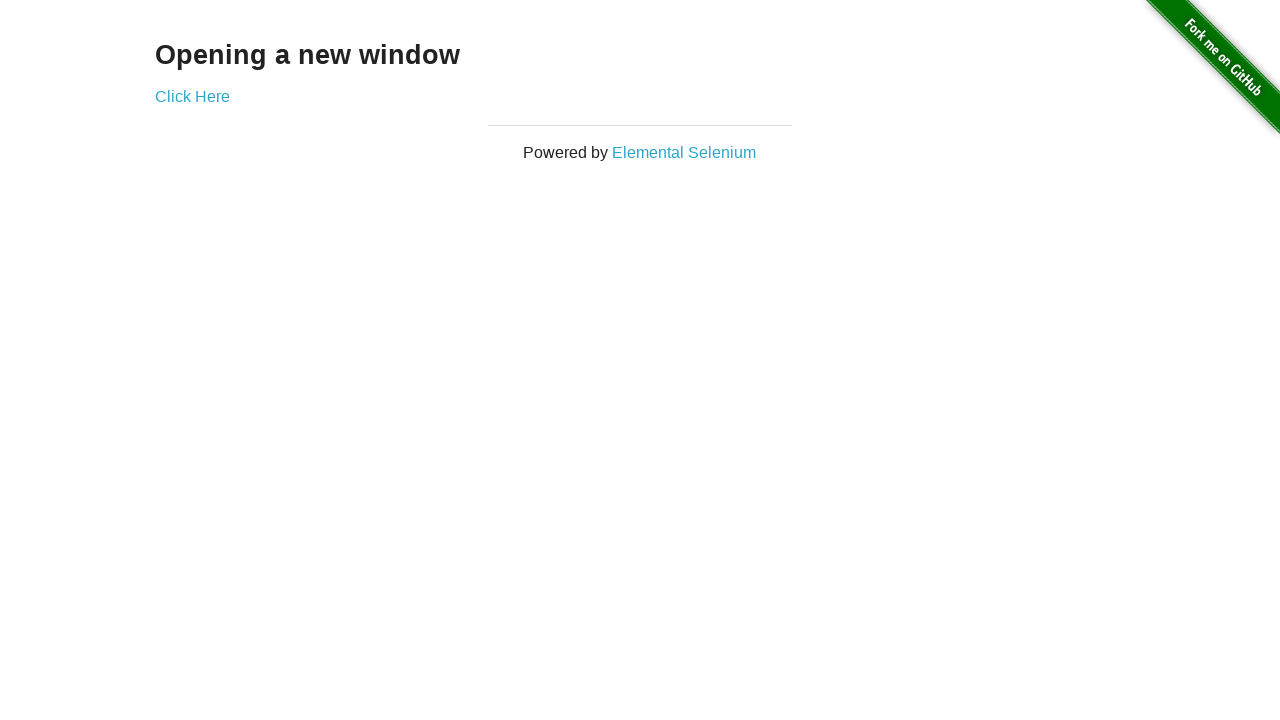

Clicked 'Click Here' link to open new window at (192, 96) on text=Click Here
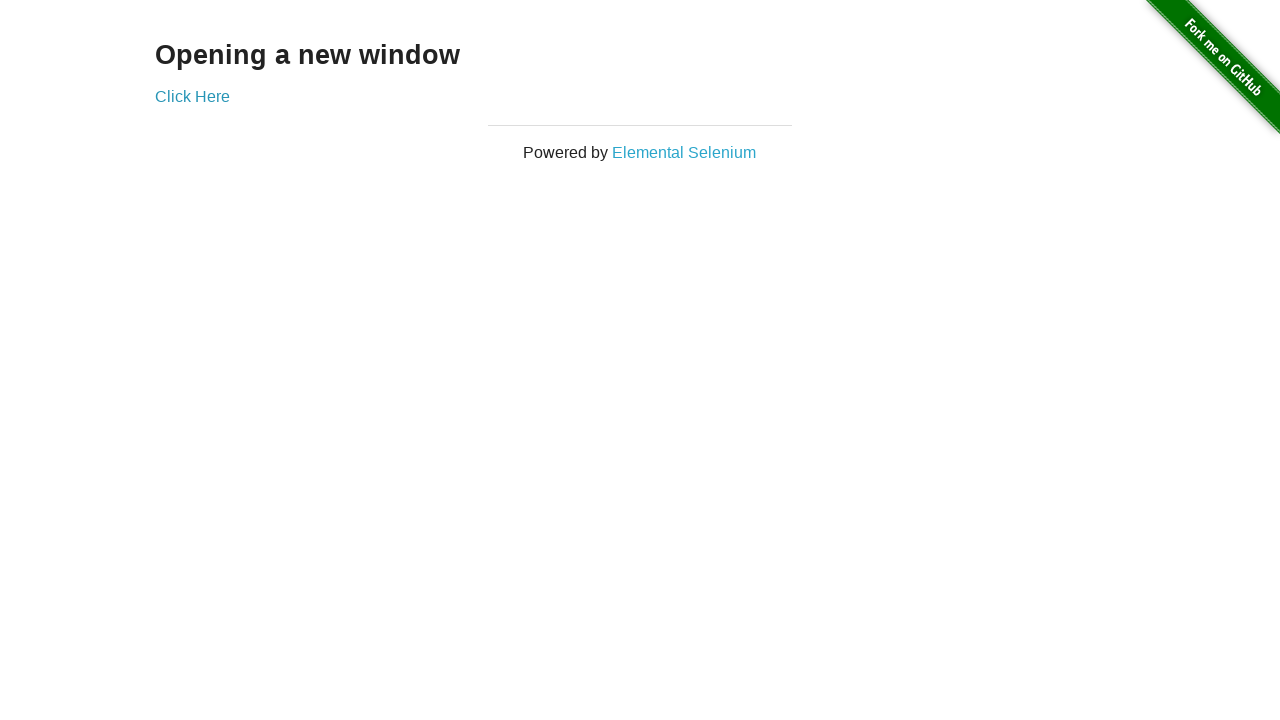

Obtained reference to new window page
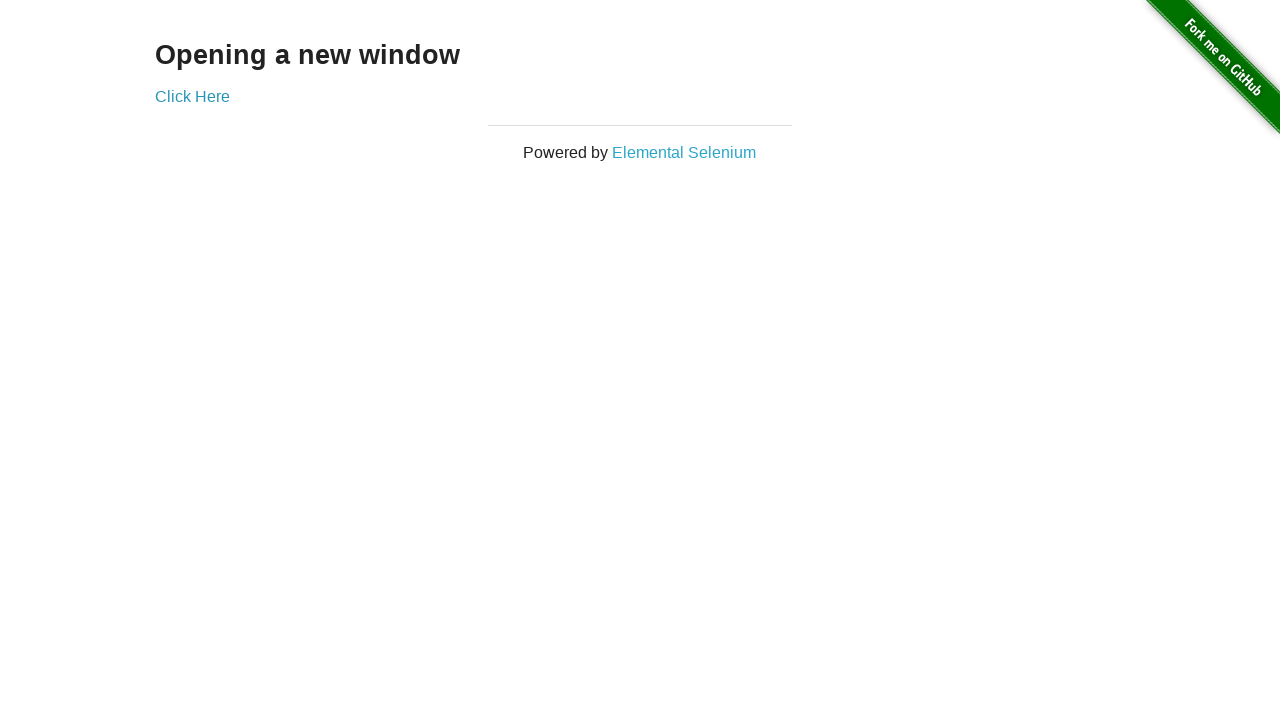

Waited for new window page to load
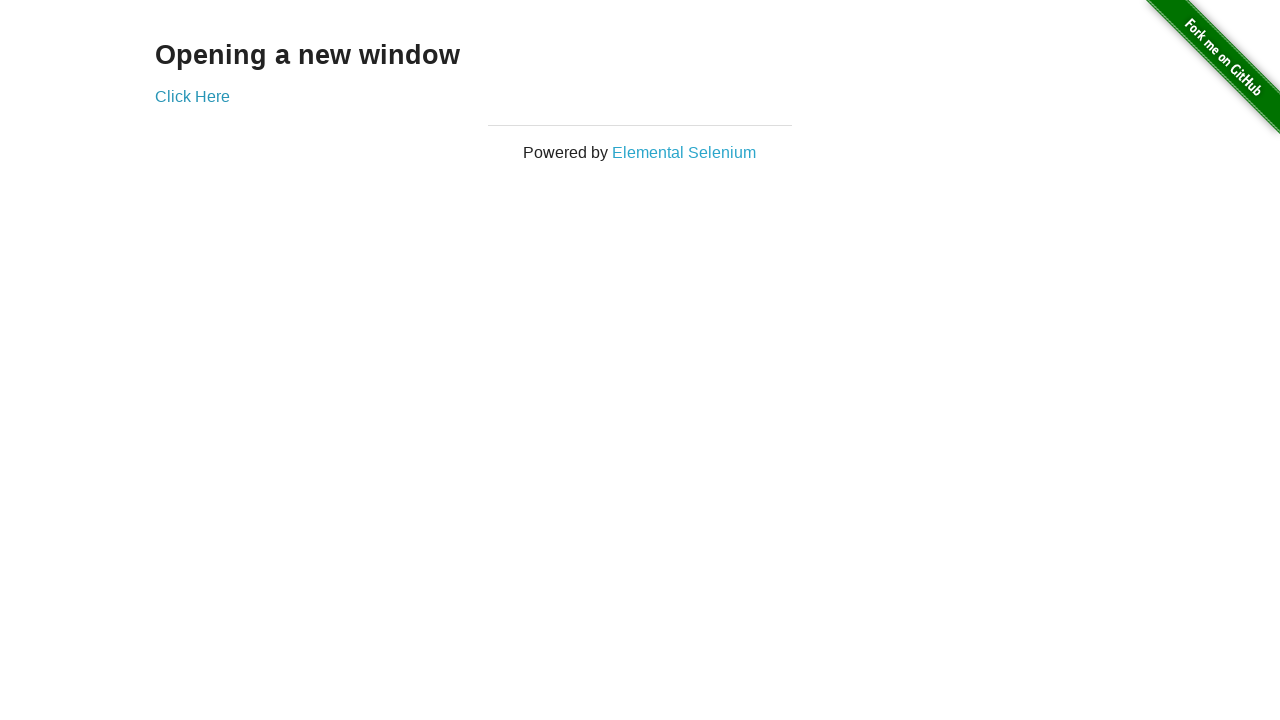

Verified new window title is 'New Window'
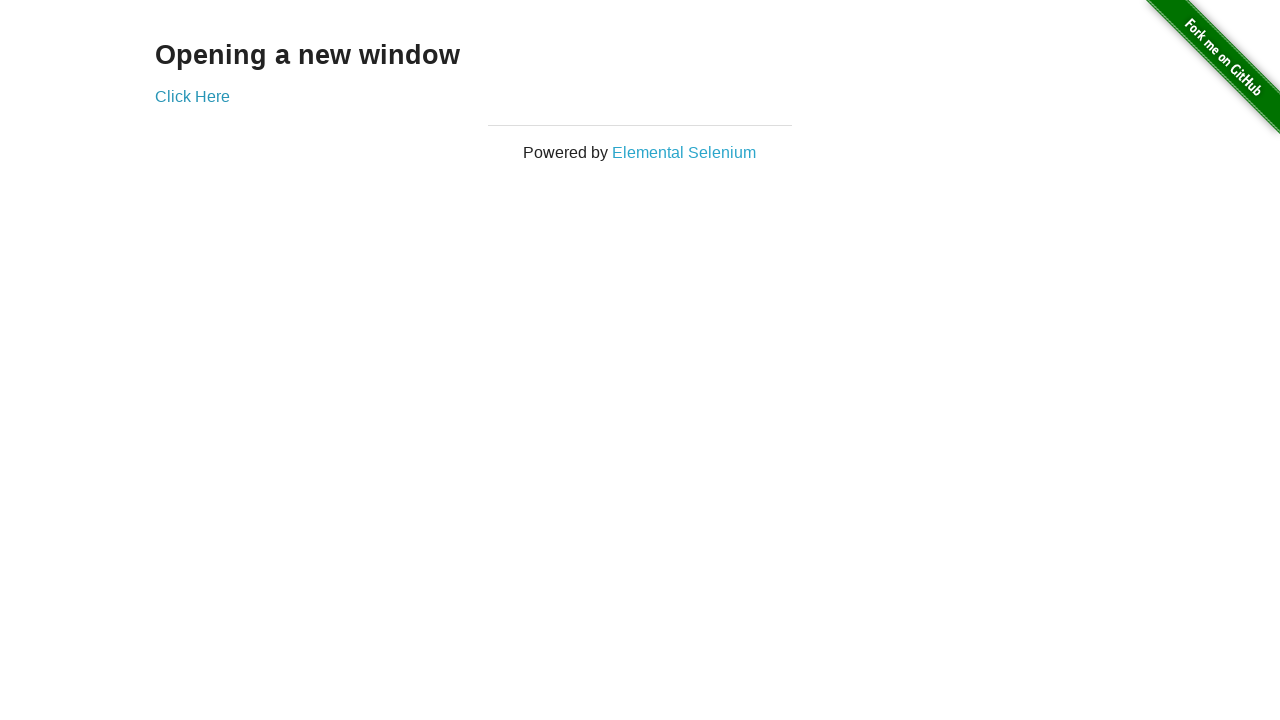

Retrieved h3 text from new window
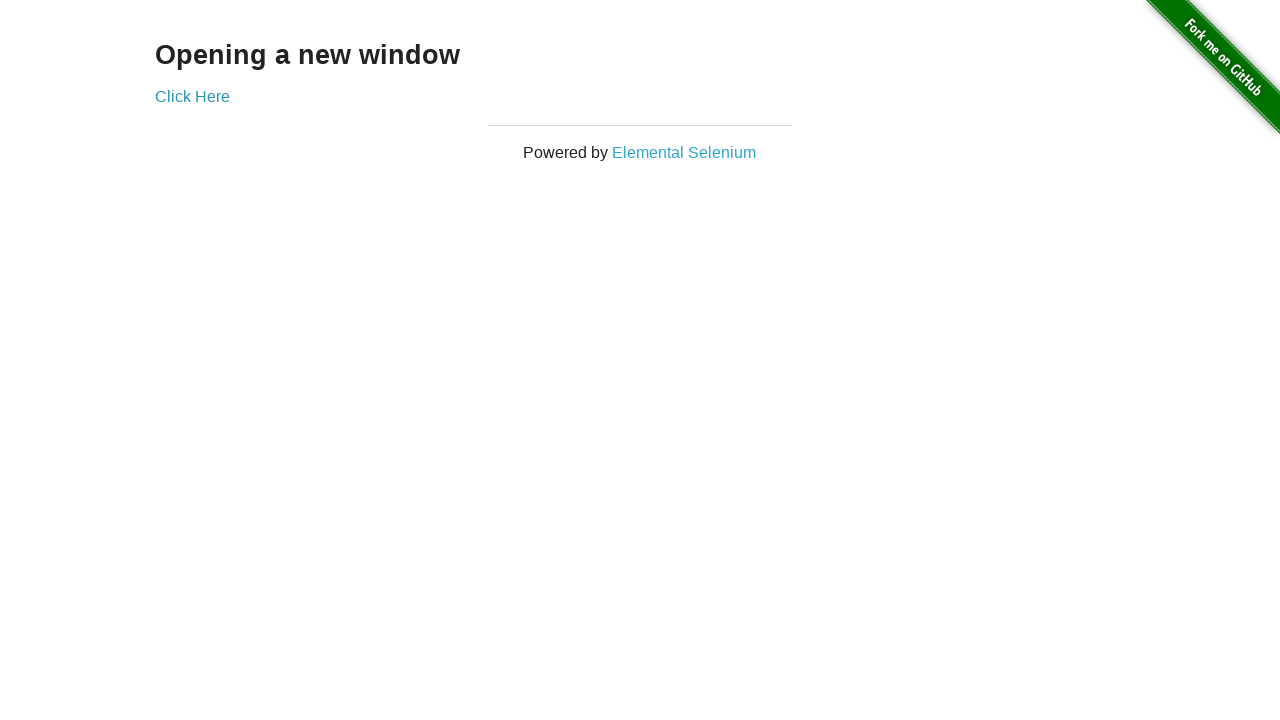

Verified new window h3 text is 'New Window'
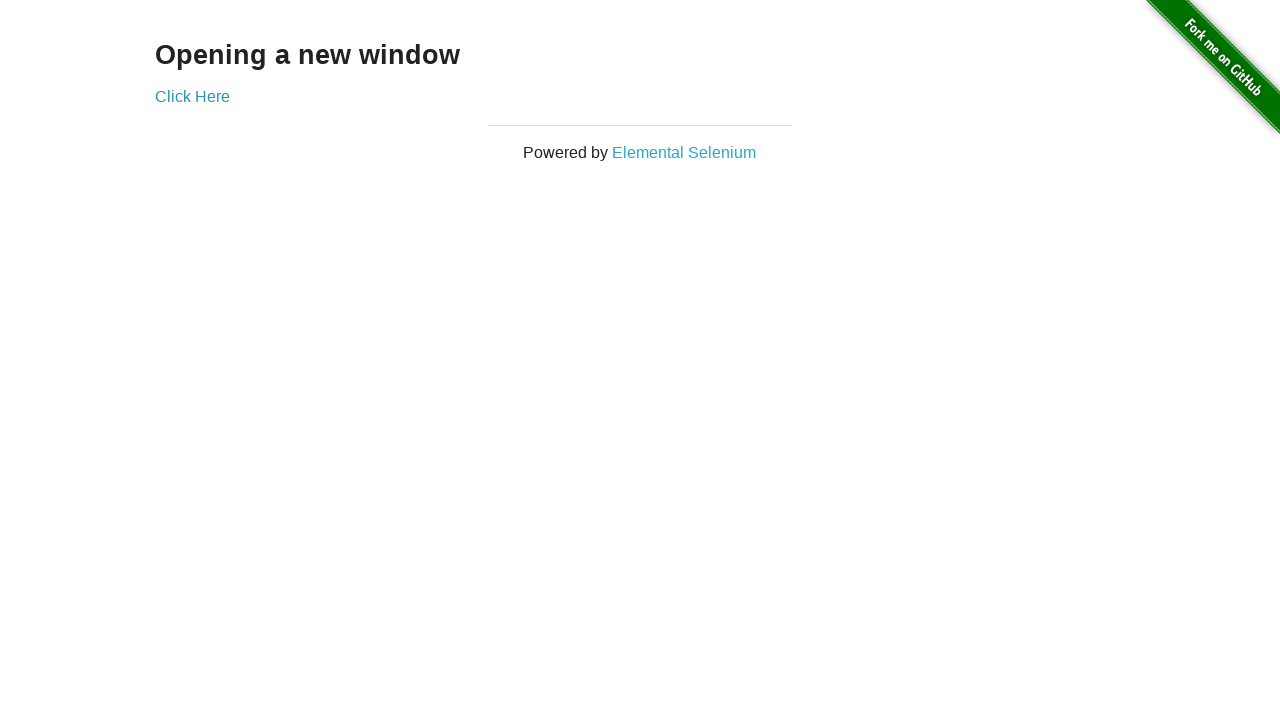

Switched focus back to original window
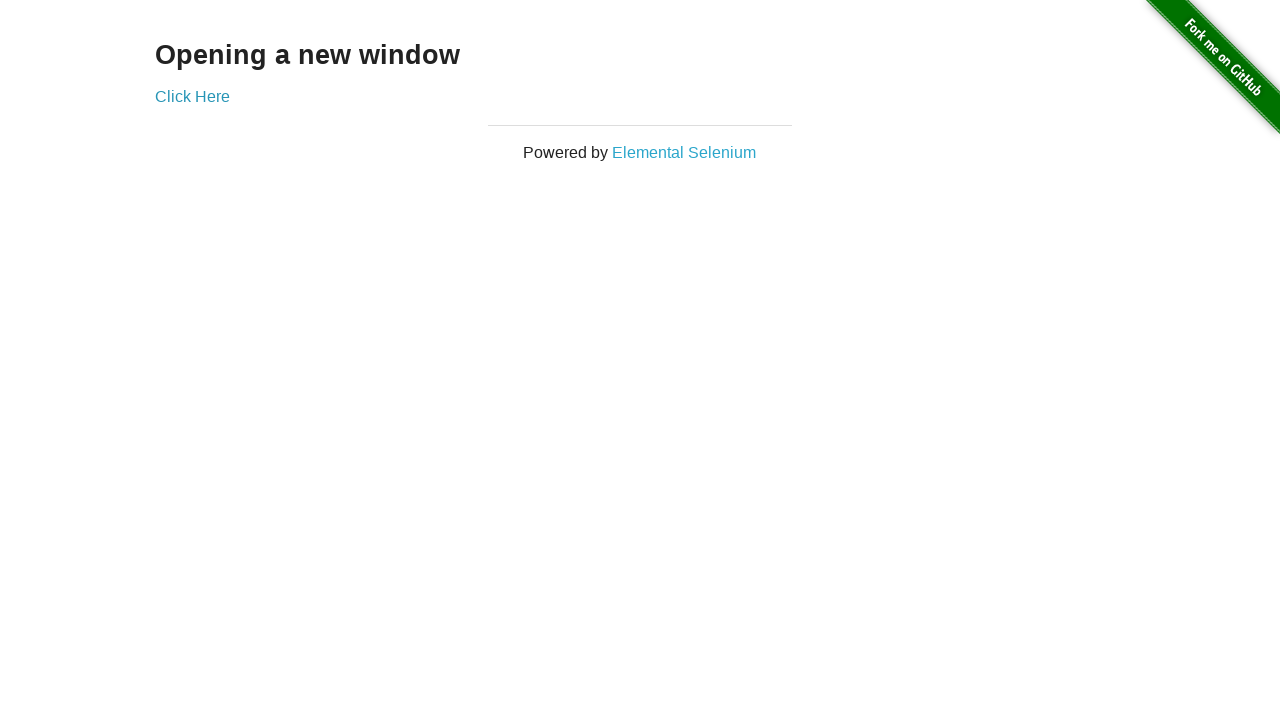

Verified original page title is still 'The Internet'
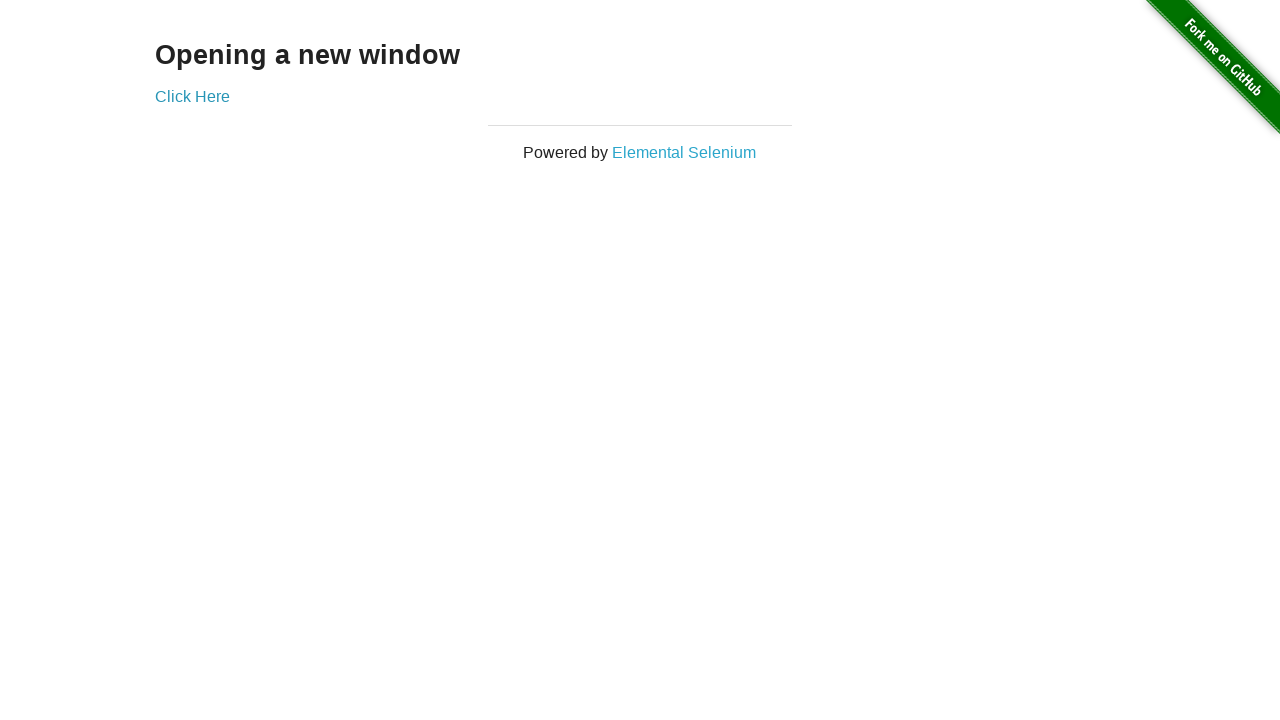

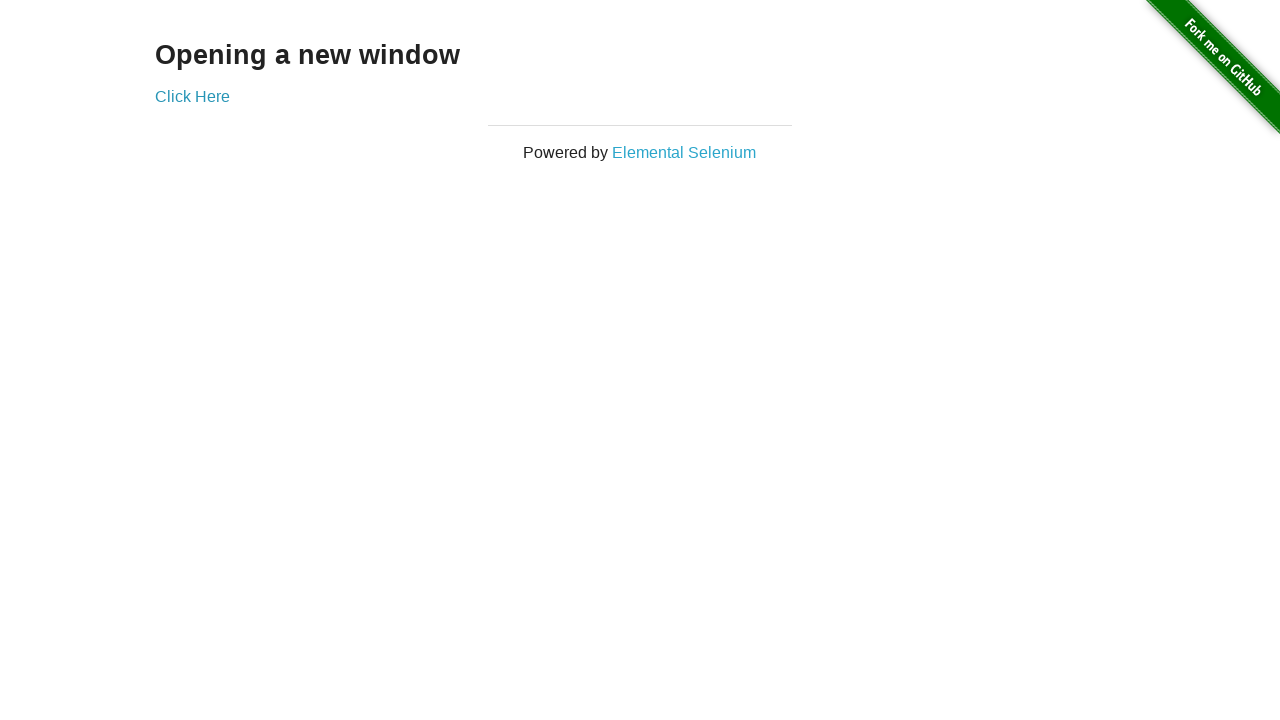